Navigates to the Press Information Bureau of India website and verifies that images are present on the page by checking for img elements.

Starting URL: https://www.pib.gov.in/

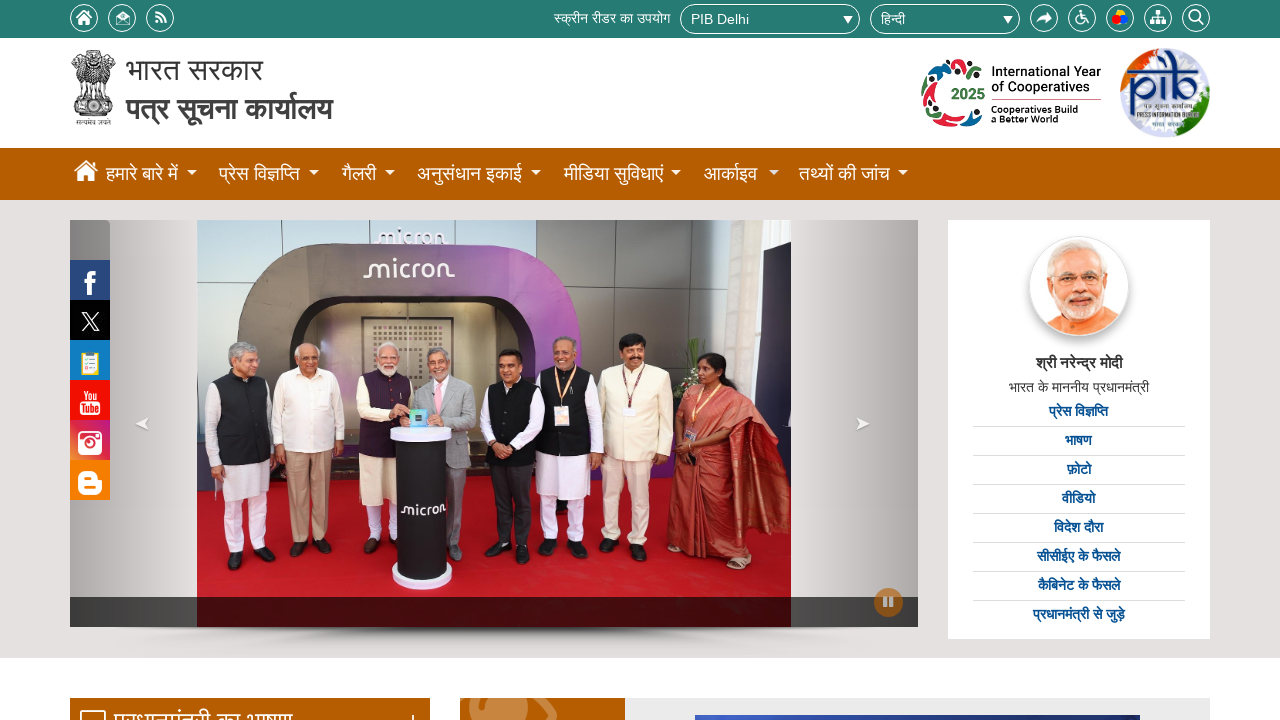

Waited for image elements to be present on the page
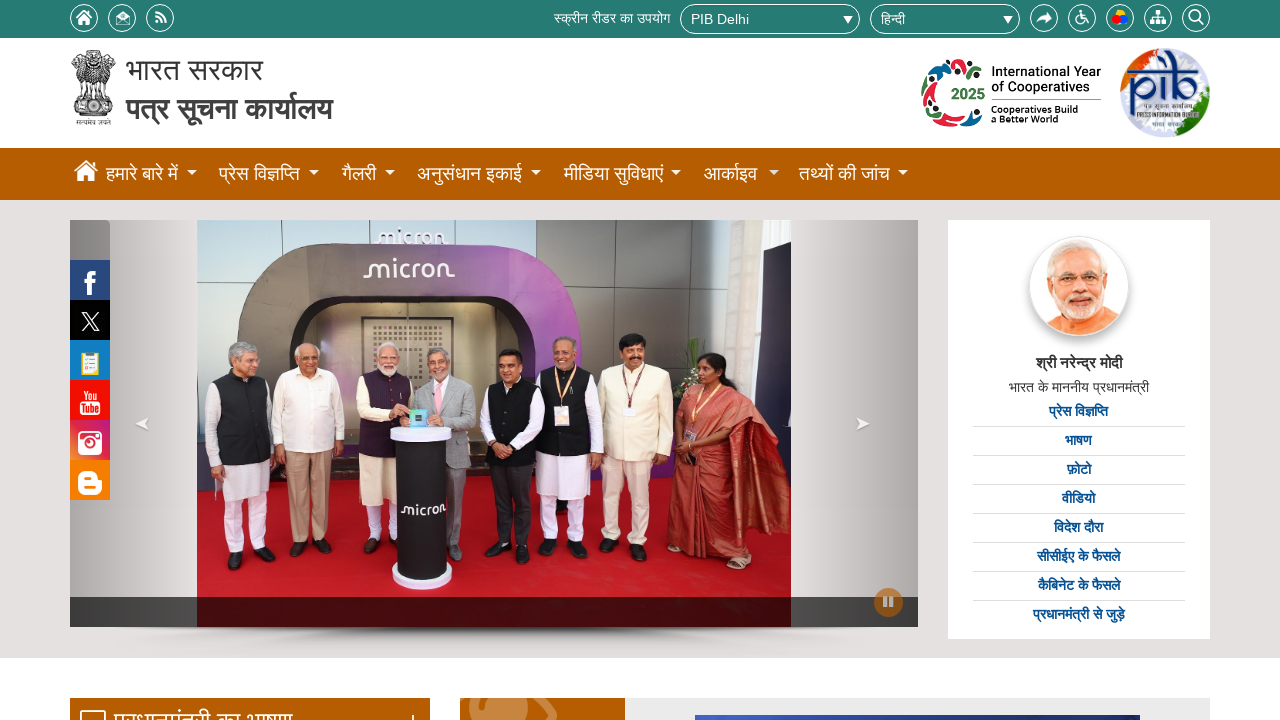

Retrieved all image elements from the page
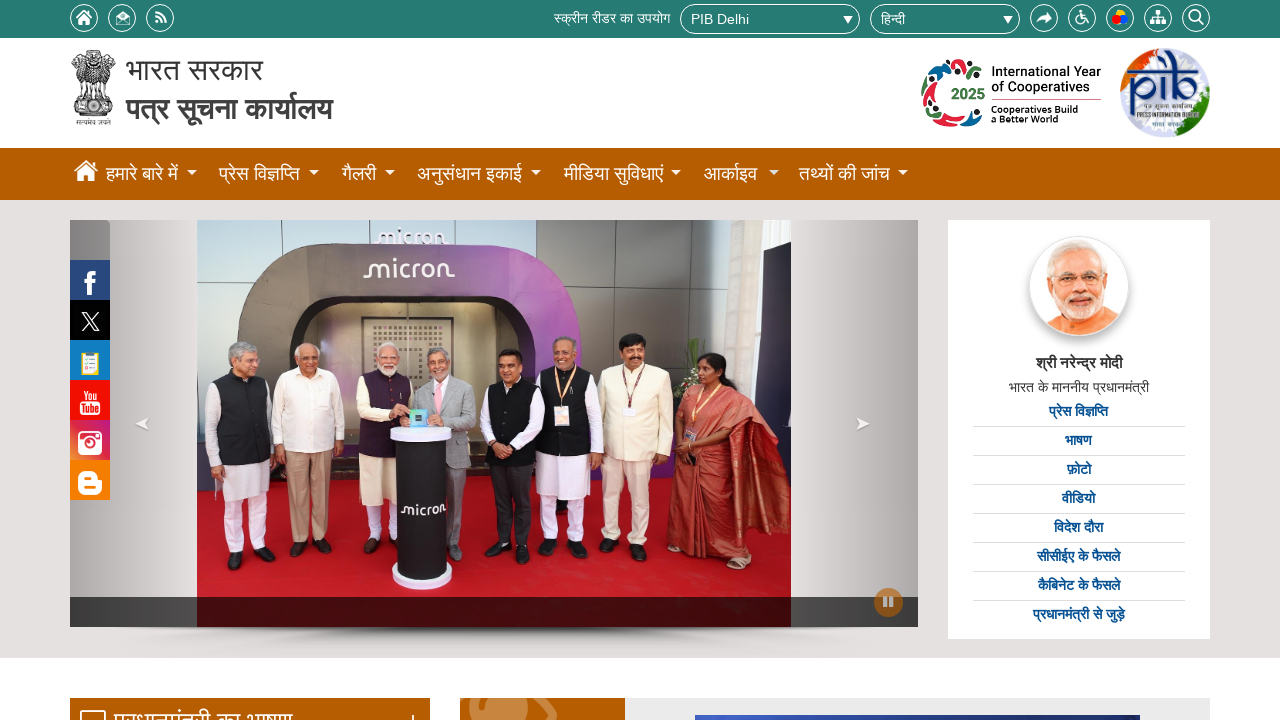

Verified that images are present on the page - found 74 images
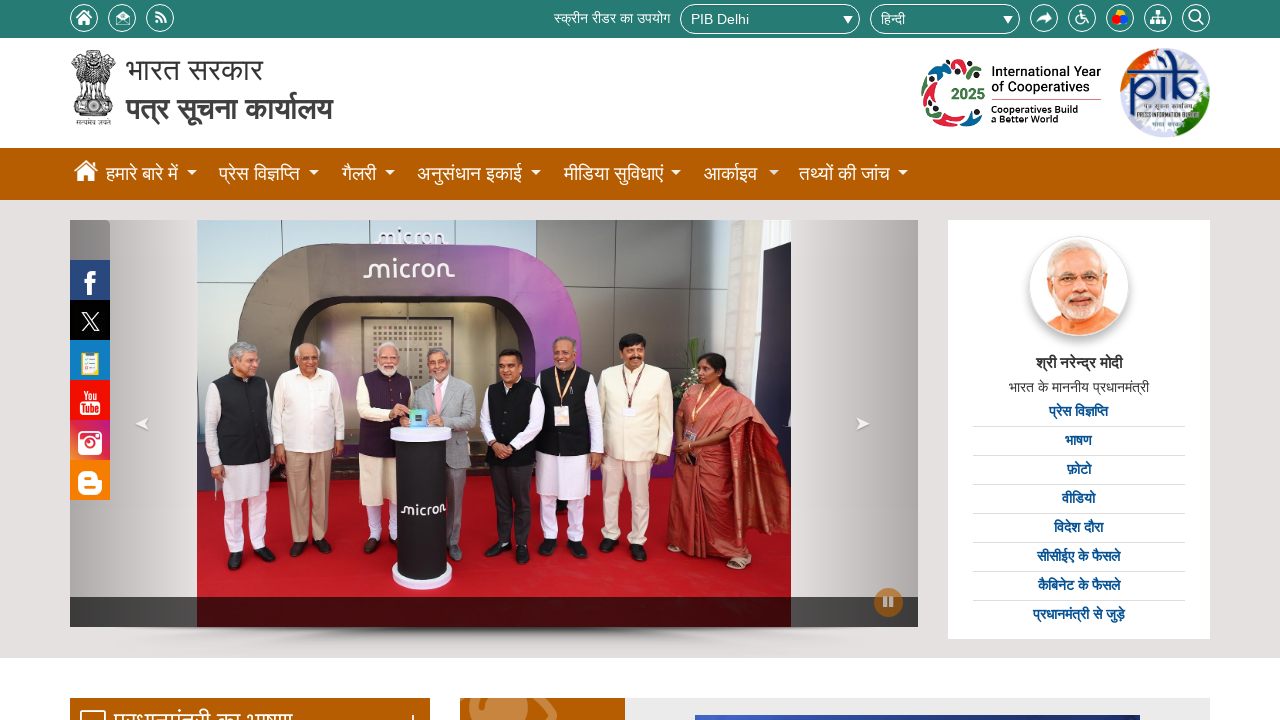

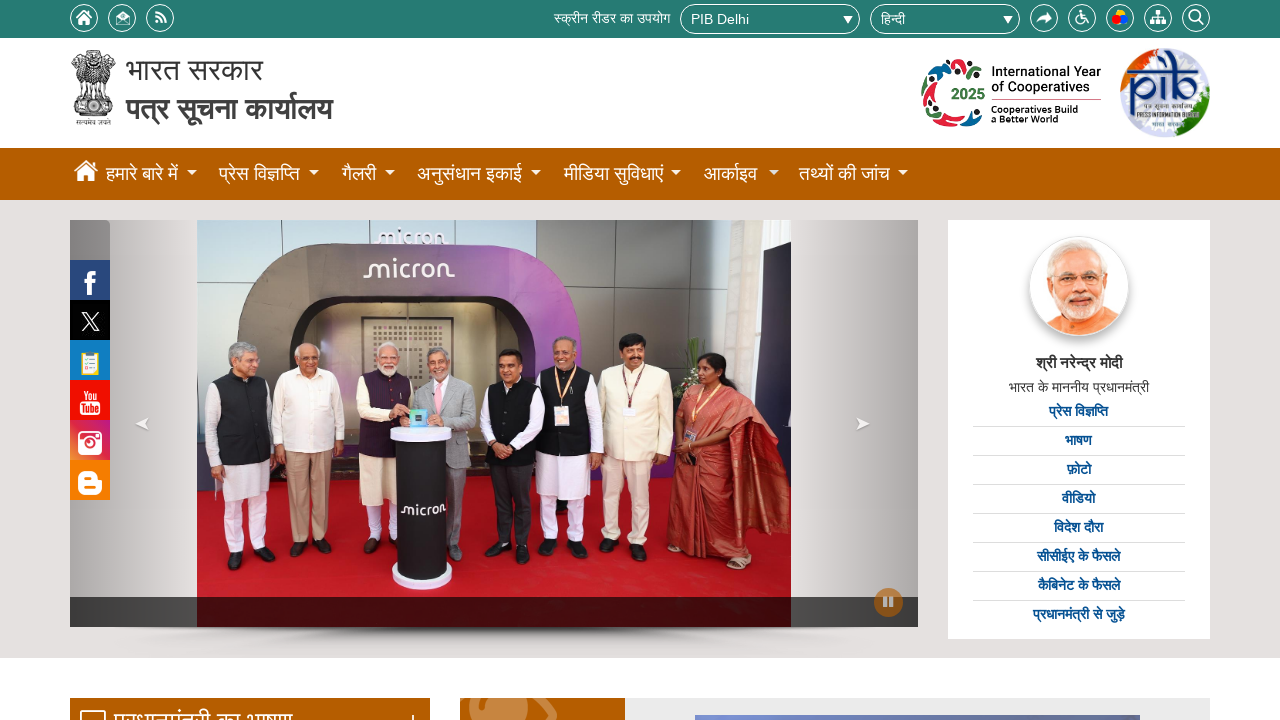